Tests filling a text input field on a web form and verifying the entered value

Starting URL: https://bonigarcia.dev/selenium-webdriver-java/

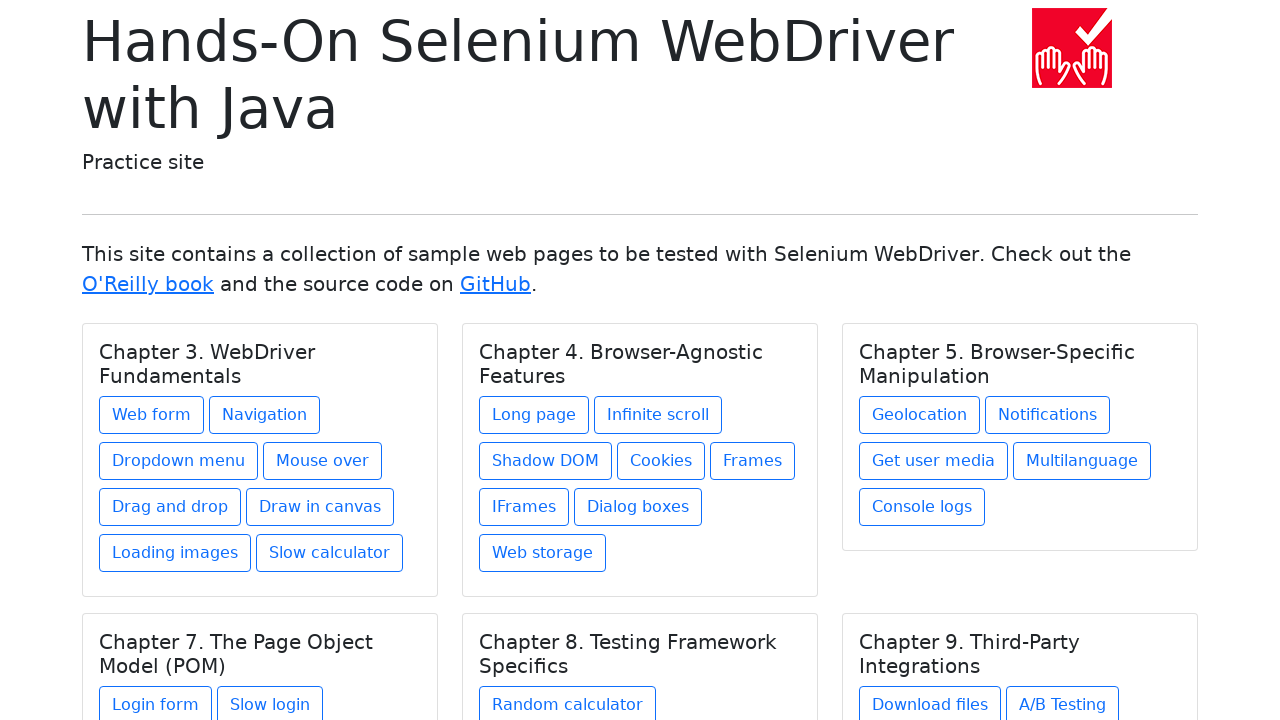

Clicked 'Web form' link to navigate to form page at (152, 415) on text=Web form
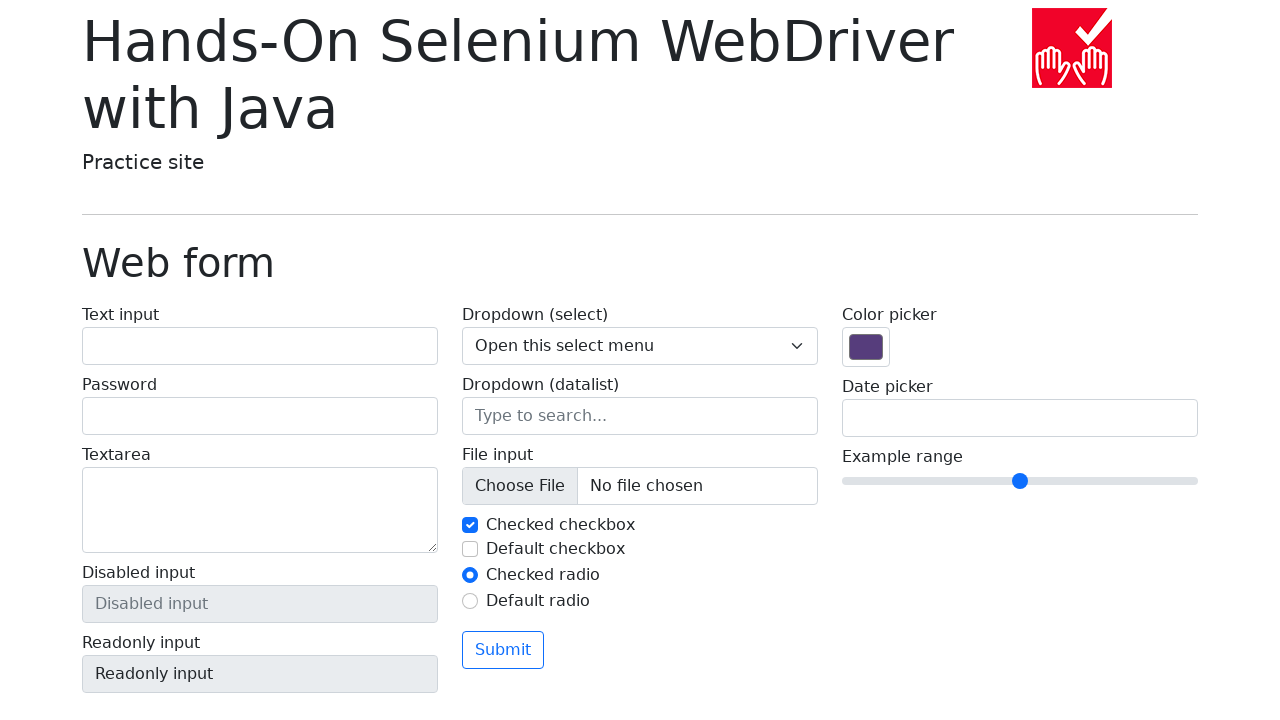

Filled text input field with 'test' on input[name='my-text']
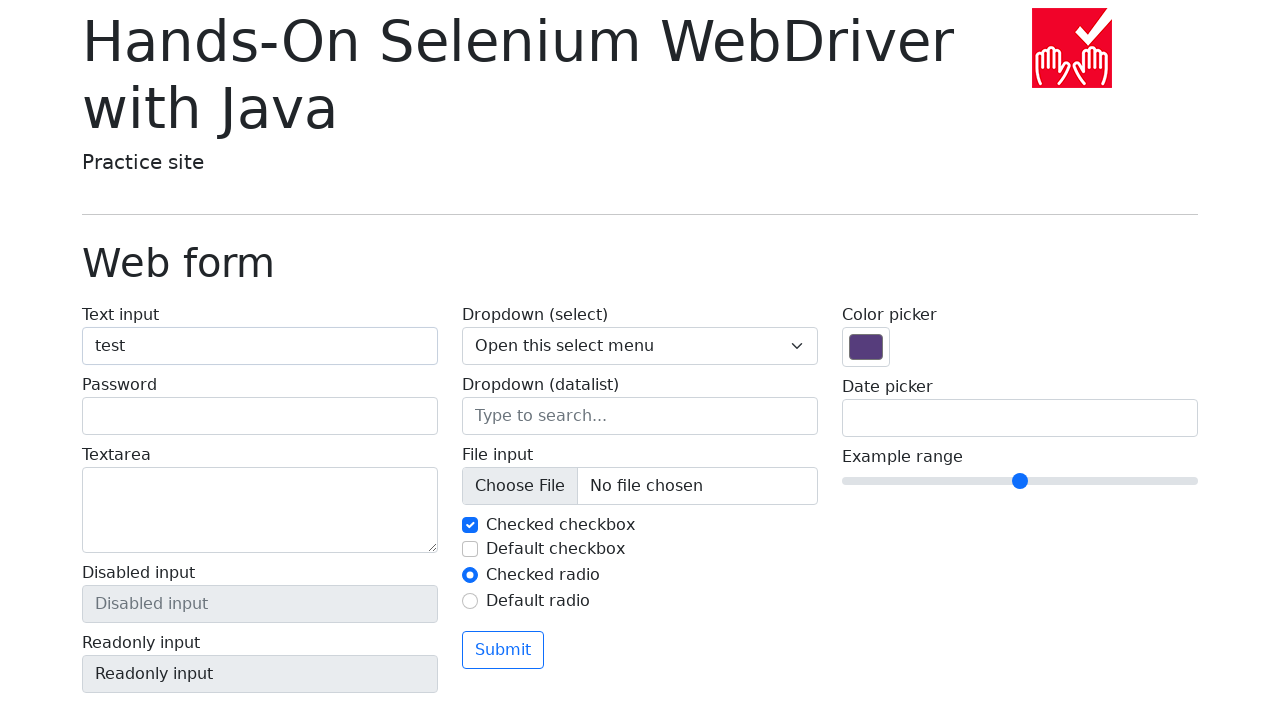

Verified that text input field contains the correct value 'test'
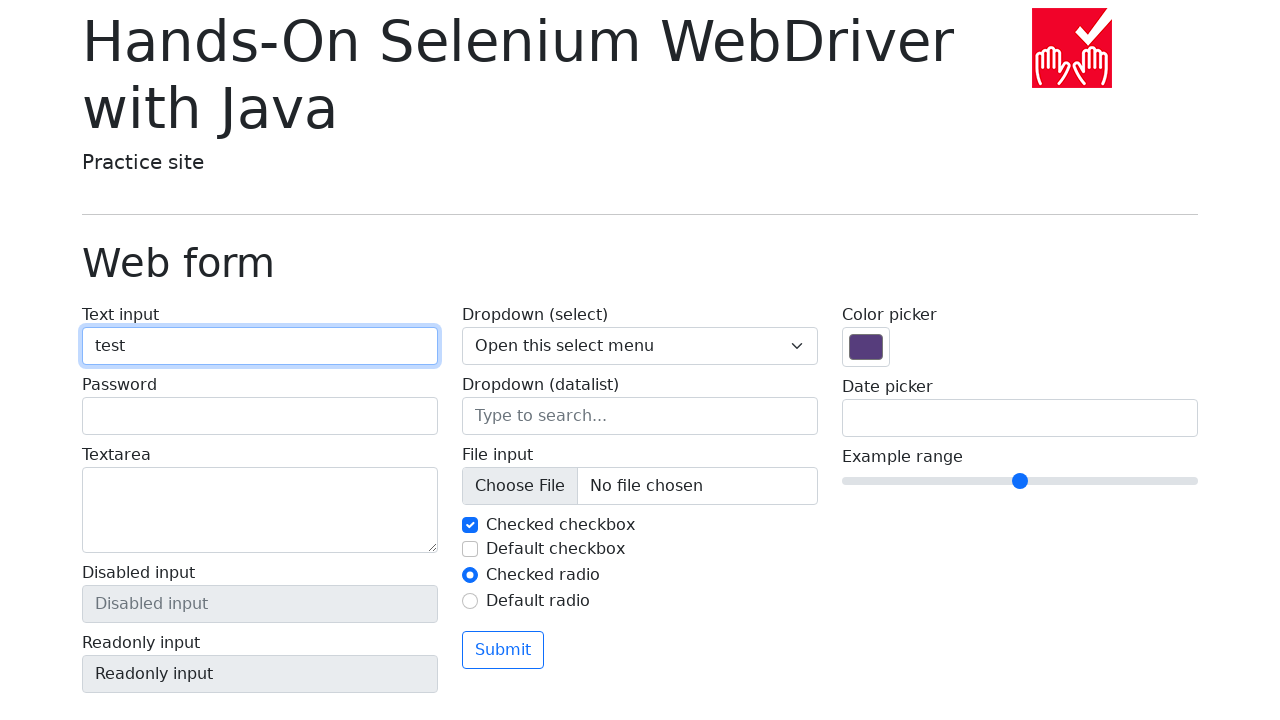

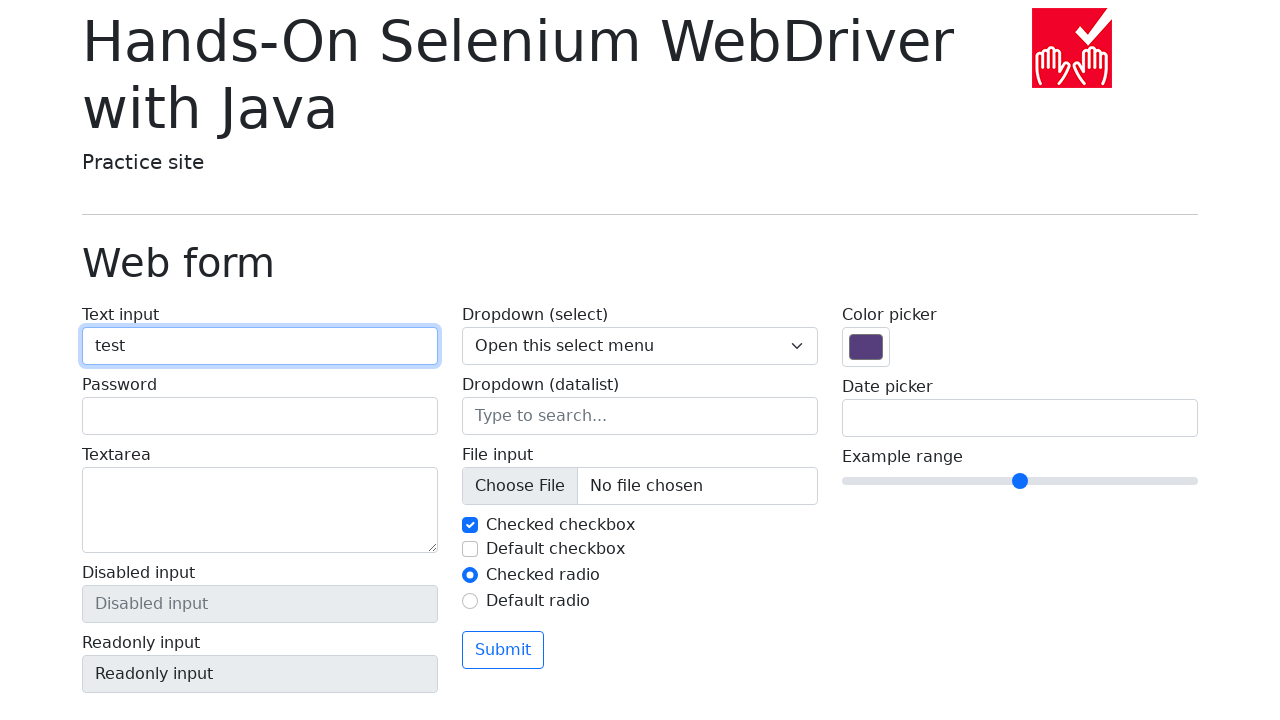